Tests website navigation by hovering over main menu items to reveal dropdown submenus, clicking each submenu item, and navigating back to explore all menu options

Starting URL: https://crazzyhub.com/

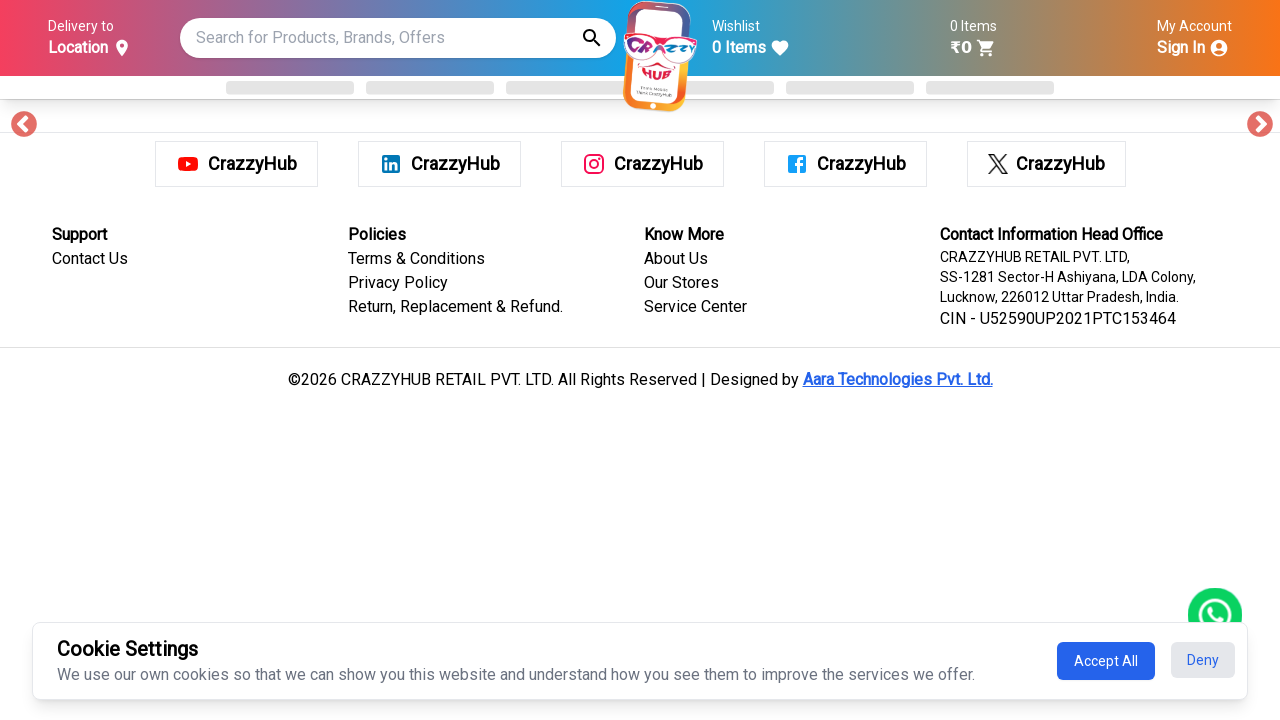

Navigated to https://crazzyhub.com/
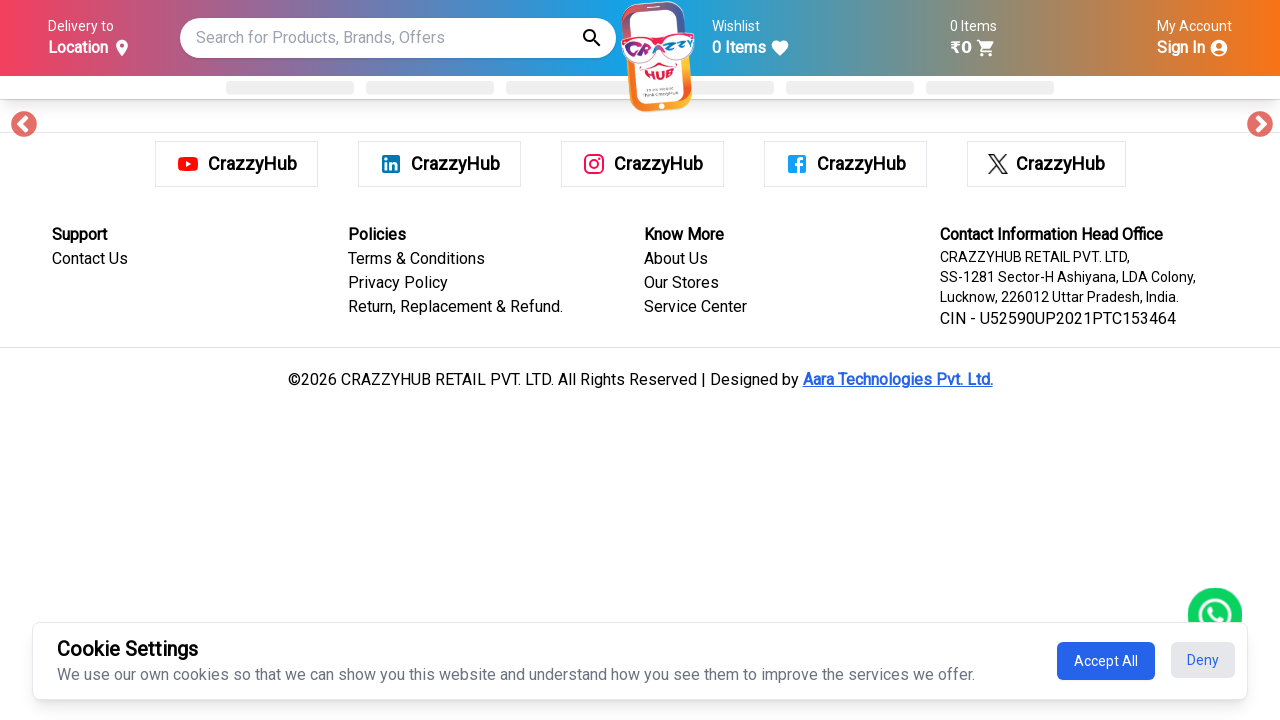

Located all main menu items with dropdowns
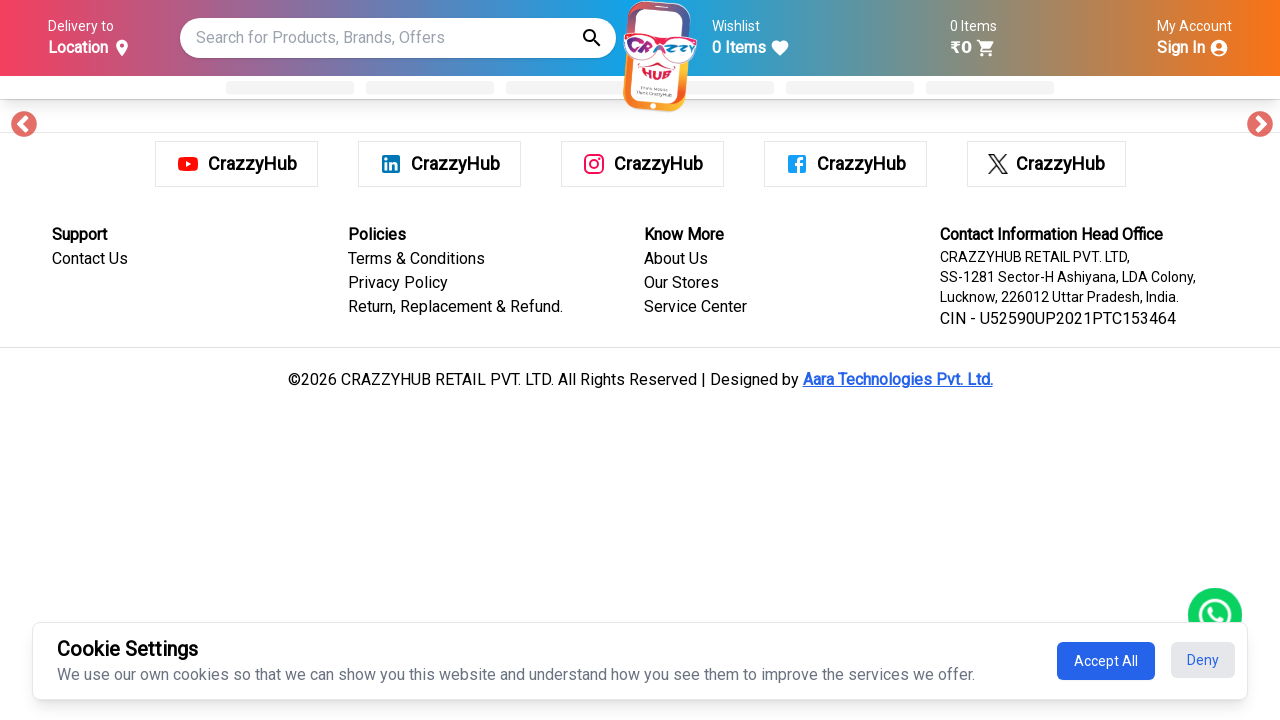

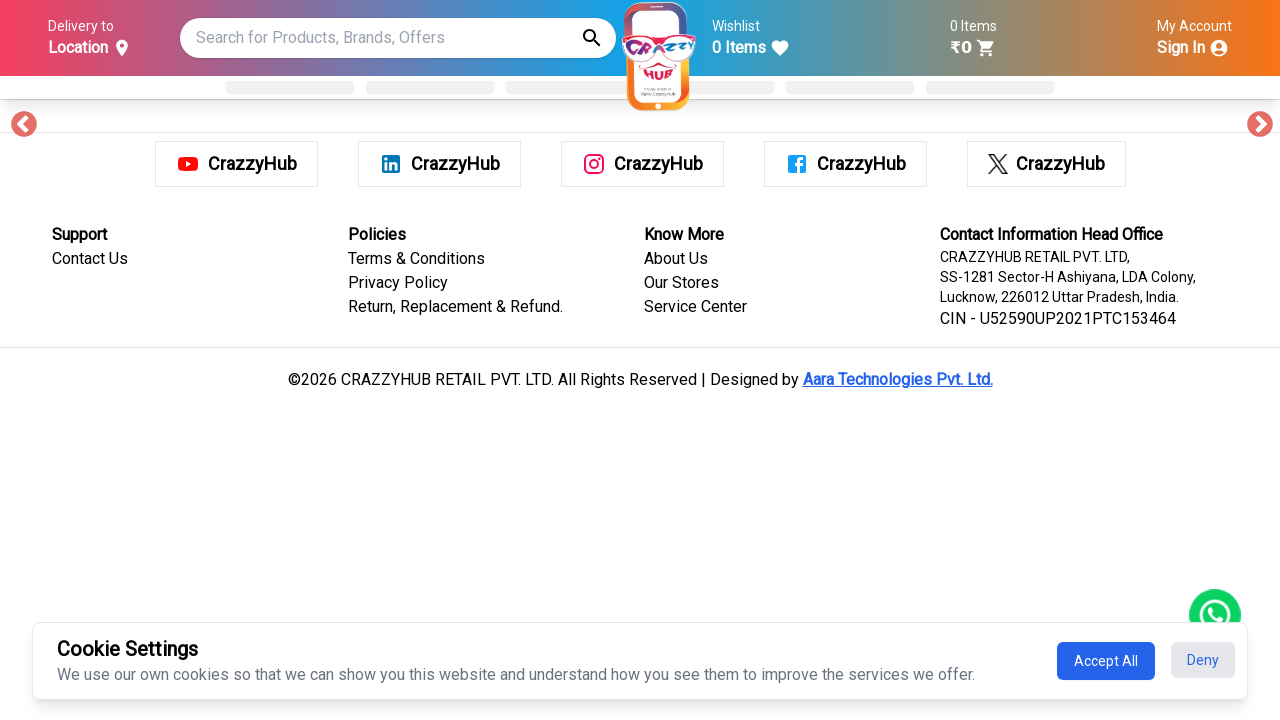